Tests various dropdown and select components on a form page by selecting different options from multiple dropdown menus including UI tools, countries, cities, courses, and languages

Starting URL: https://www.leafground.com/select.xhtml

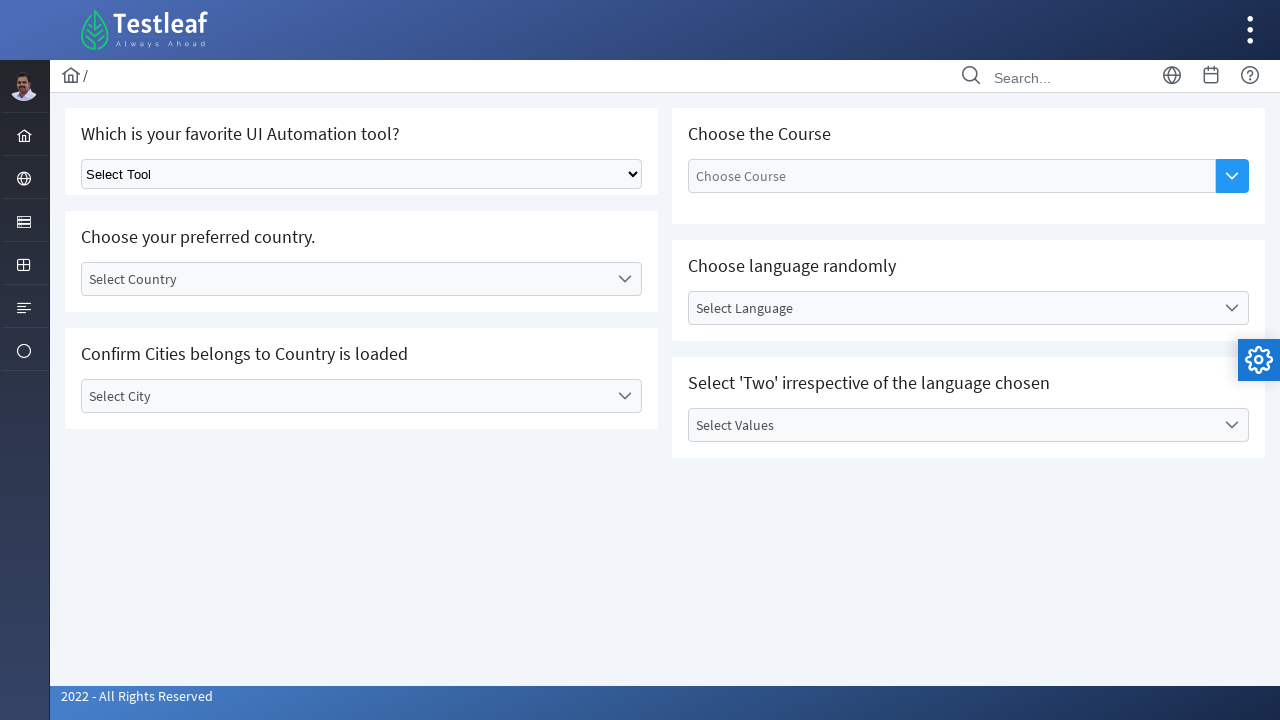

Selected 'Playwright' from UI Automation tool dropdown on (//select[@class='ui-selectonemenu'])[1]
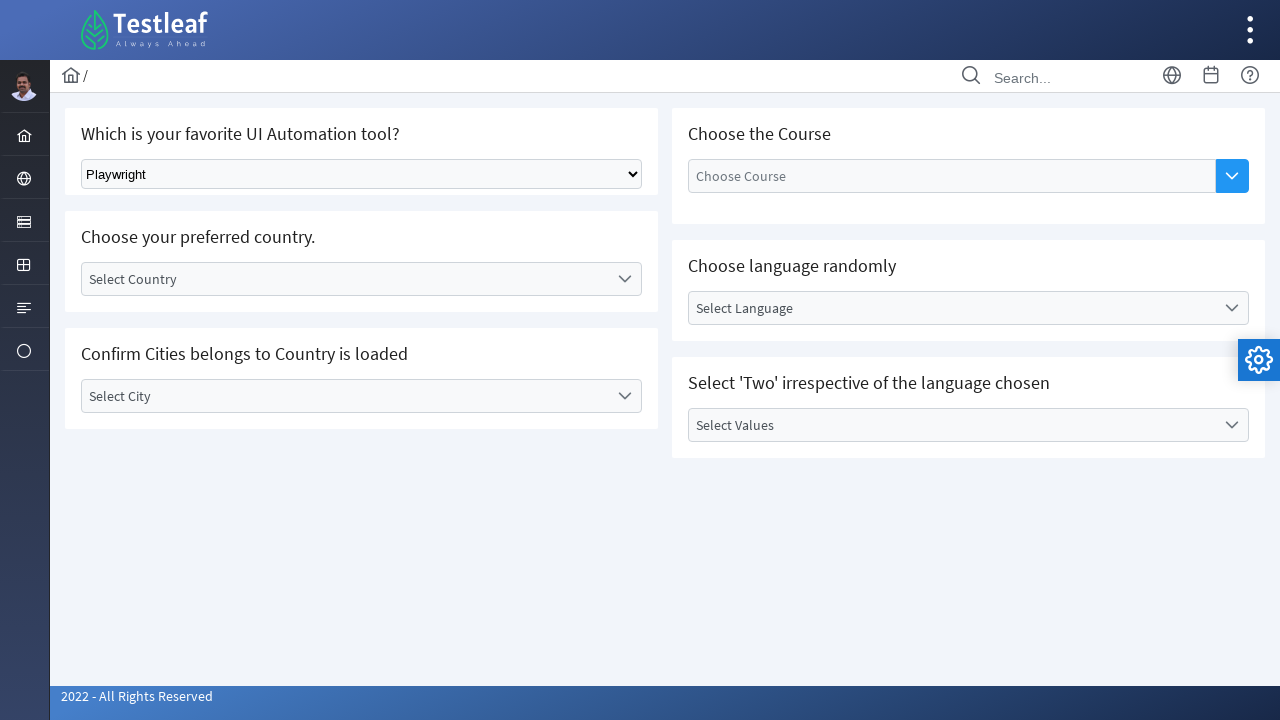

Waited 2000ms before selecting country
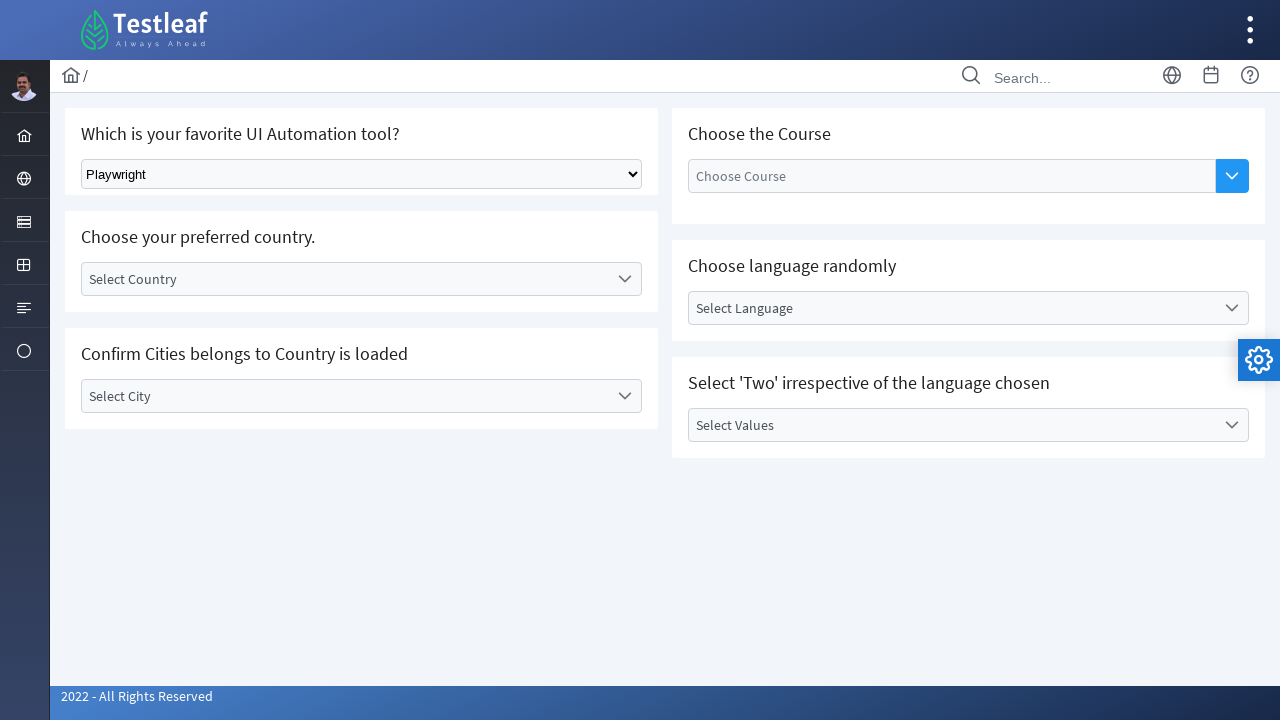

Clicked country dropdown to open it at (345, 279) on (//label[@class='ui-selectonemenu-label ui-inputfield ui-corner-all'])[1]
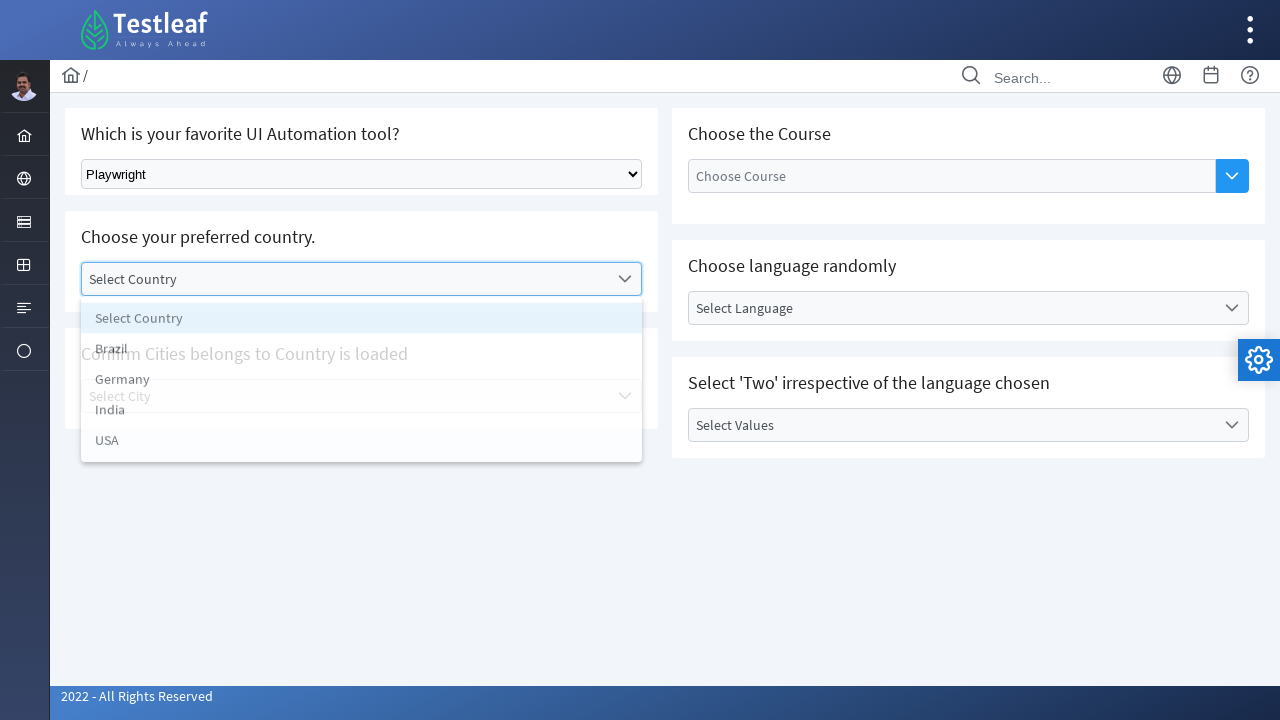

Selected a country option from dropdown at (362, 415) on #j_idt87\:country_3
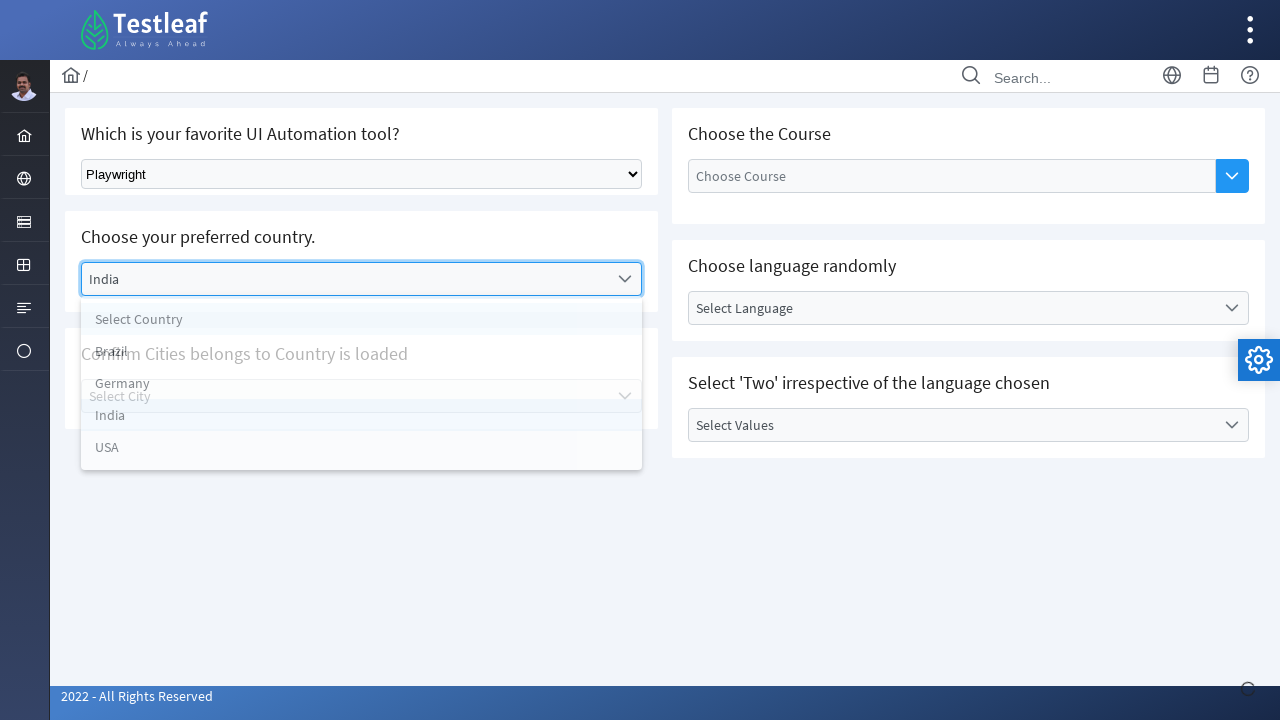

Waited 2000ms before selecting city
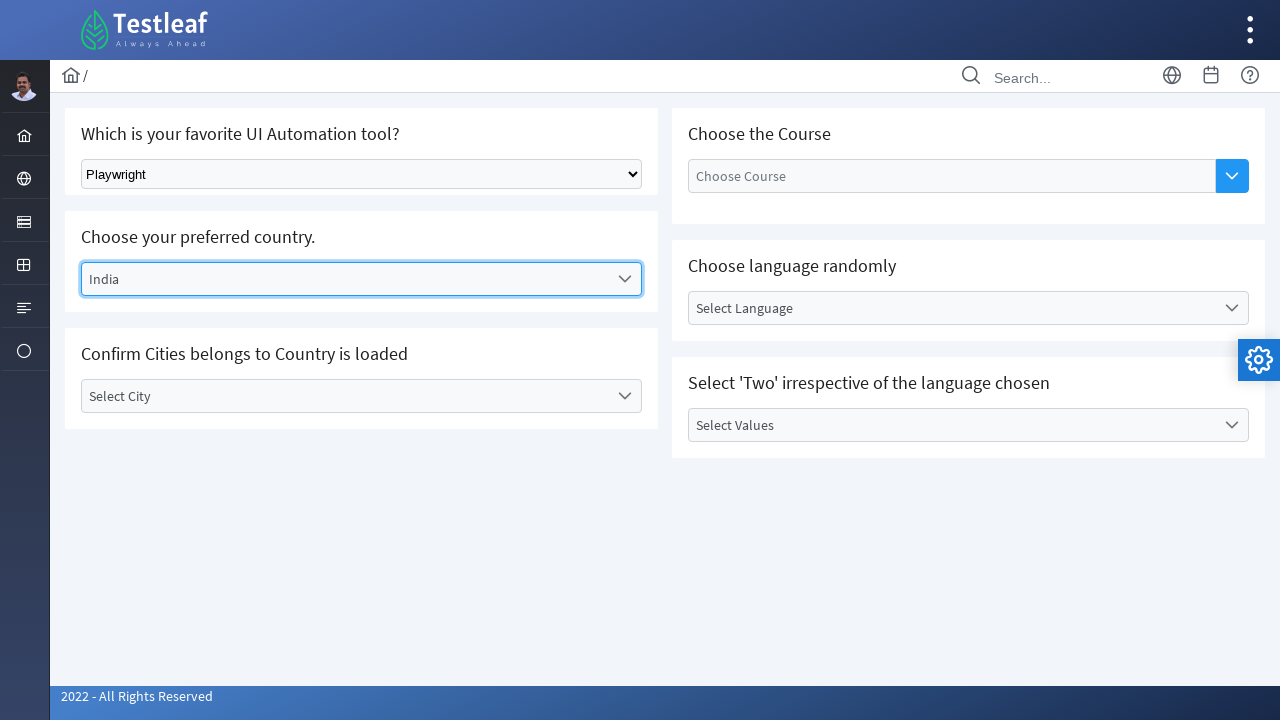

Clicked city dropdown to open it at (345, 396) on (//label[@class='ui-selectonemenu-label ui-inputfield ui-corner-all'])[2]
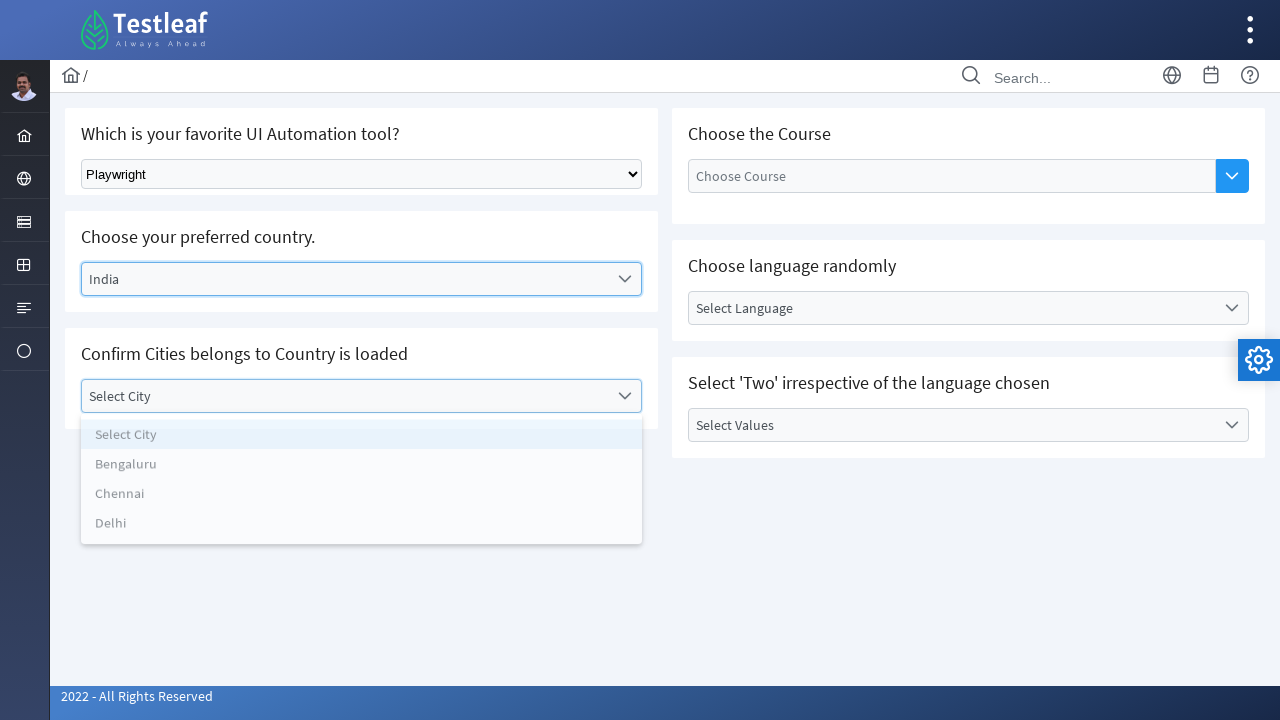

Selected a city option from dropdown at (362, 468) on #j_idt87\:city_1
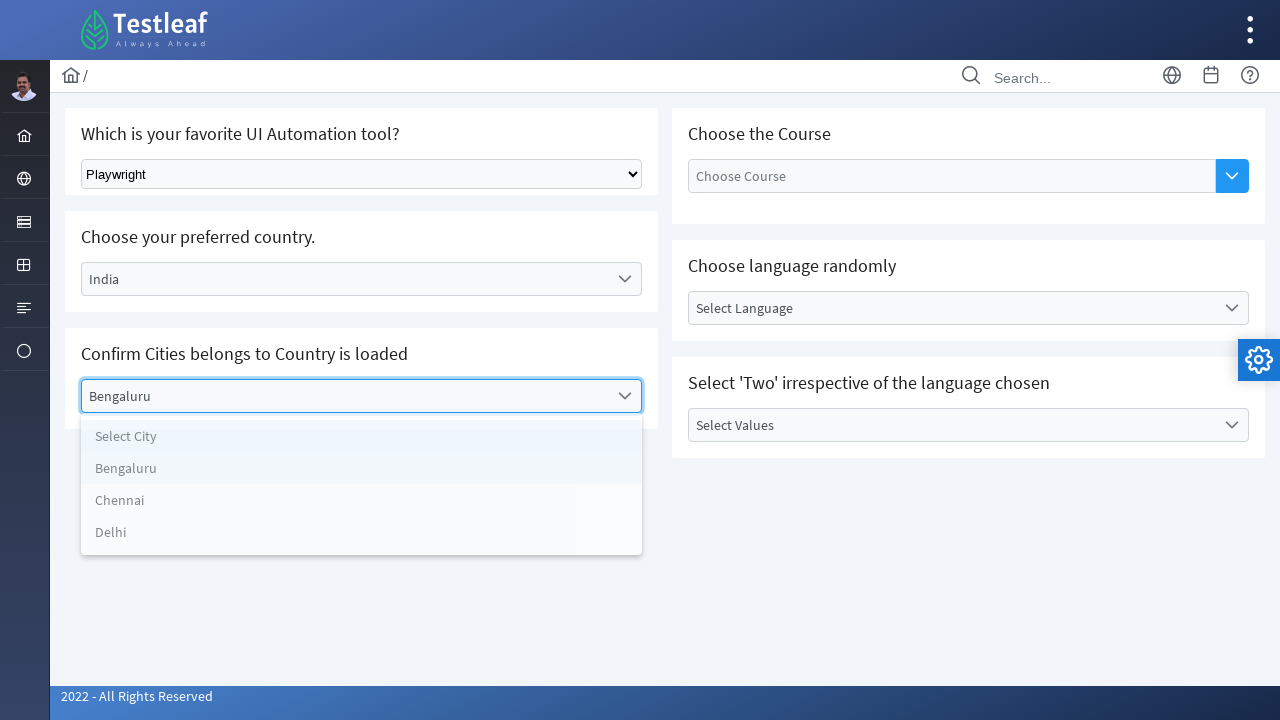

Waited 2000ms before selecting courses
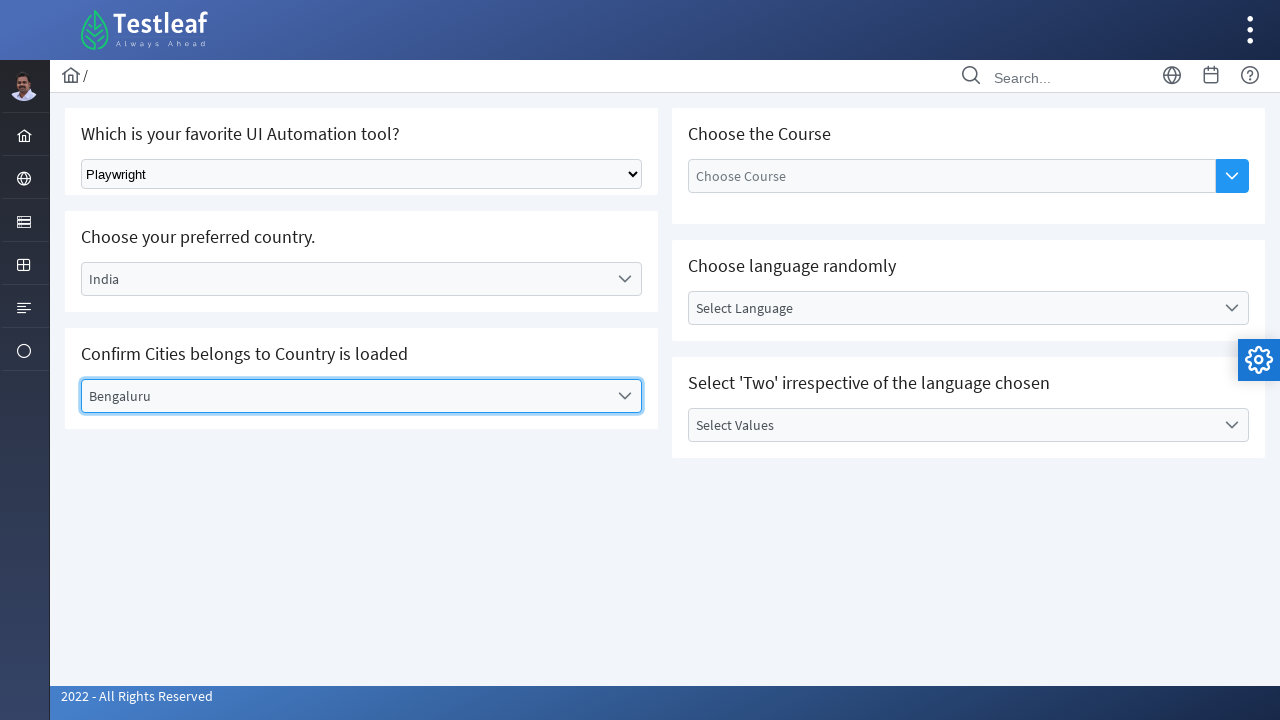

Clicked dropdown icon to open courses list at (1232, 176) on xpath=//span[@class='ui-button-icon-primary ui-icon ui-icon-triangle-1-s']
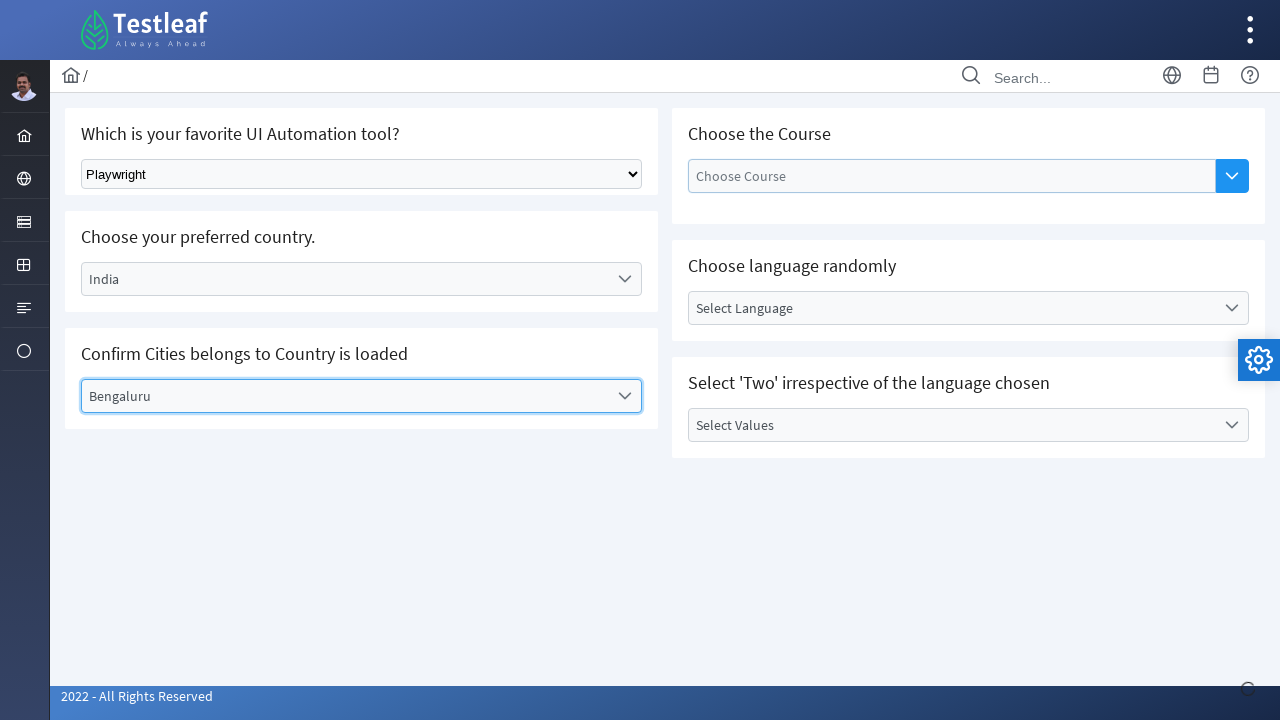

Selected second course option from autocomplete list at (952, 278) on (//li[@class='ui-autocomplete-item ui-autocomplete-list-item ui-corner-all'])[2]
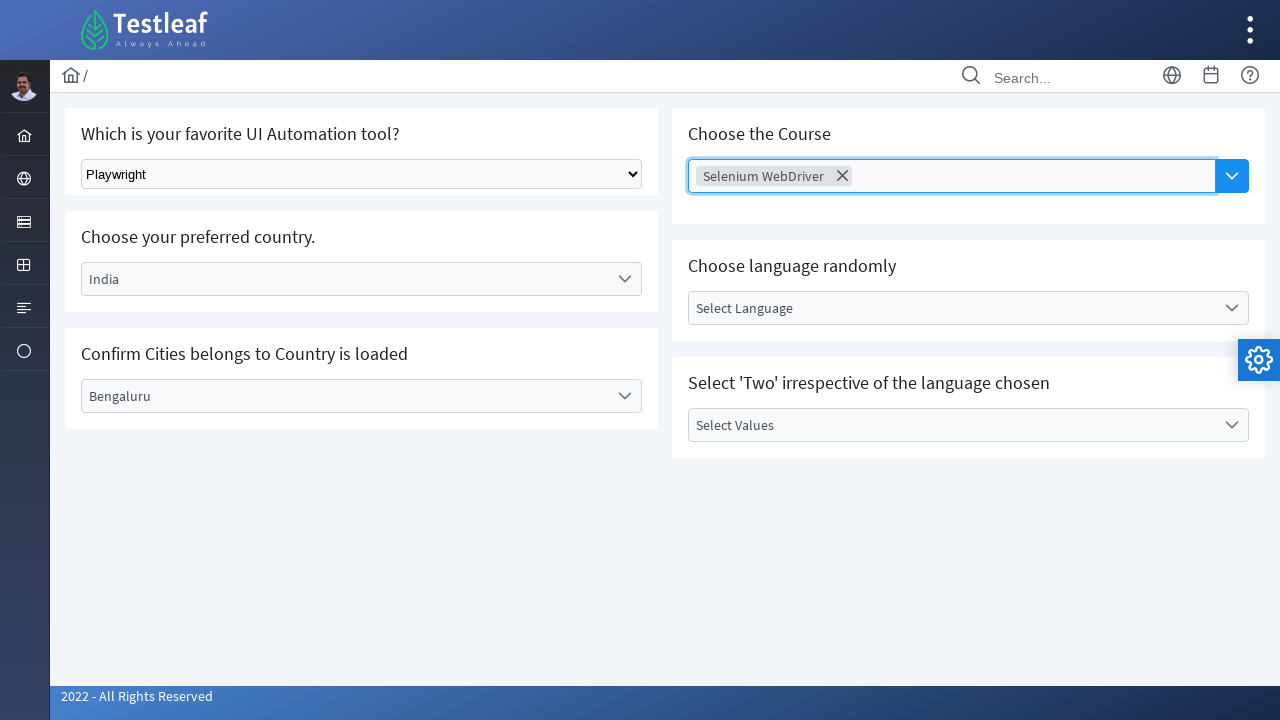

Clicked dropdown icon again to open courses list at (1232, 176) on xpath=//span[@class='ui-button-icon-primary ui-icon ui-icon-triangle-1-s']
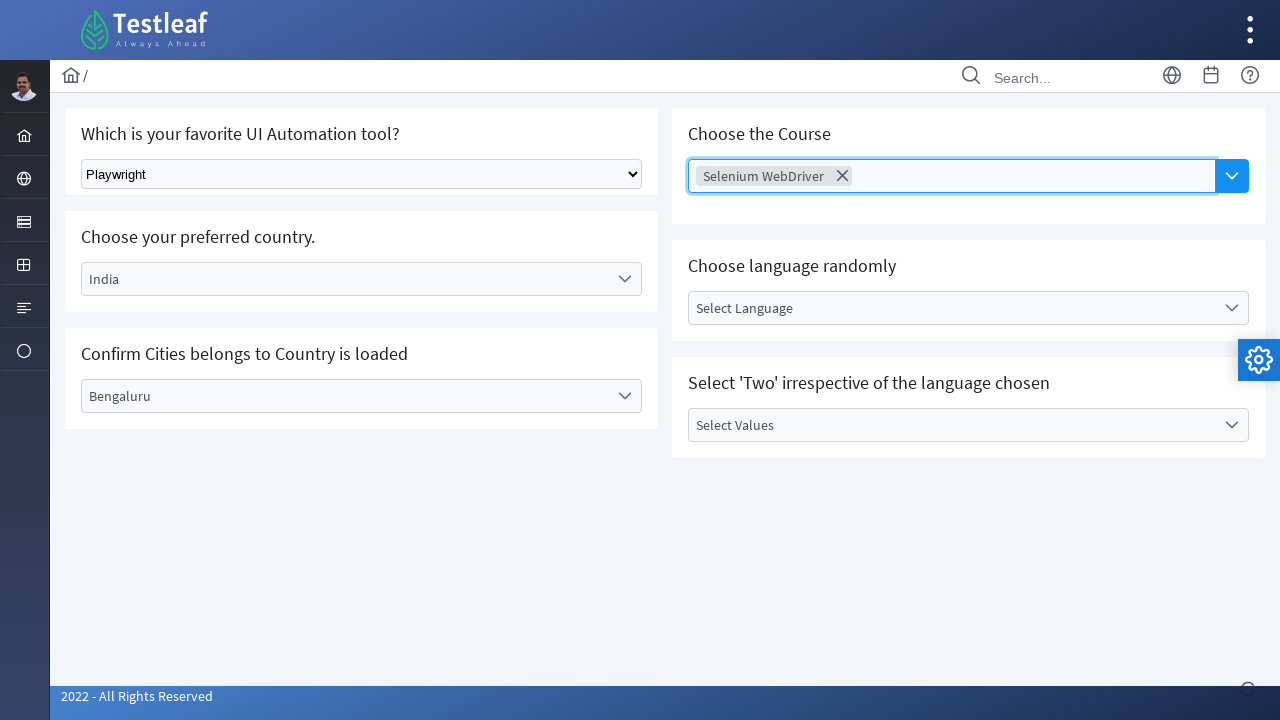

Waited 2000ms for dropdown to stabilize
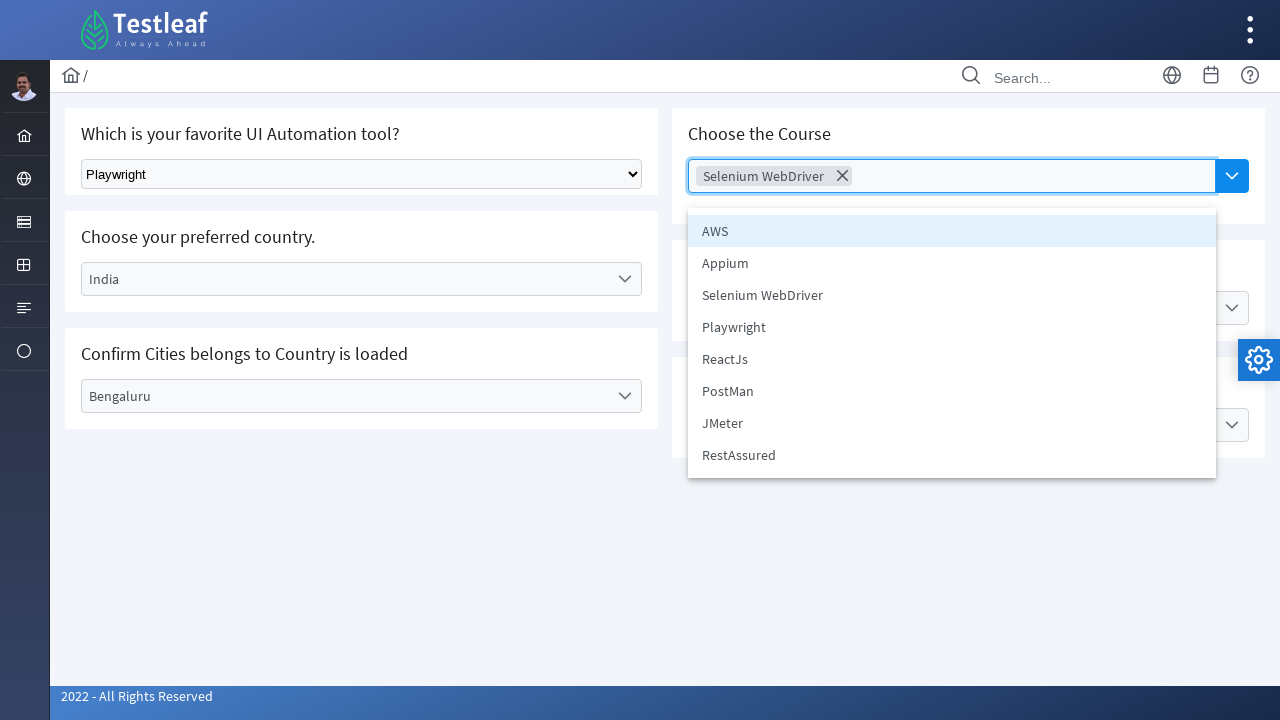

Selected first course option from autocomplete list at (952, 263) on (//li[@class='ui-autocomplete-item ui-autocomplete-list-item ui-corner-all'])[1]
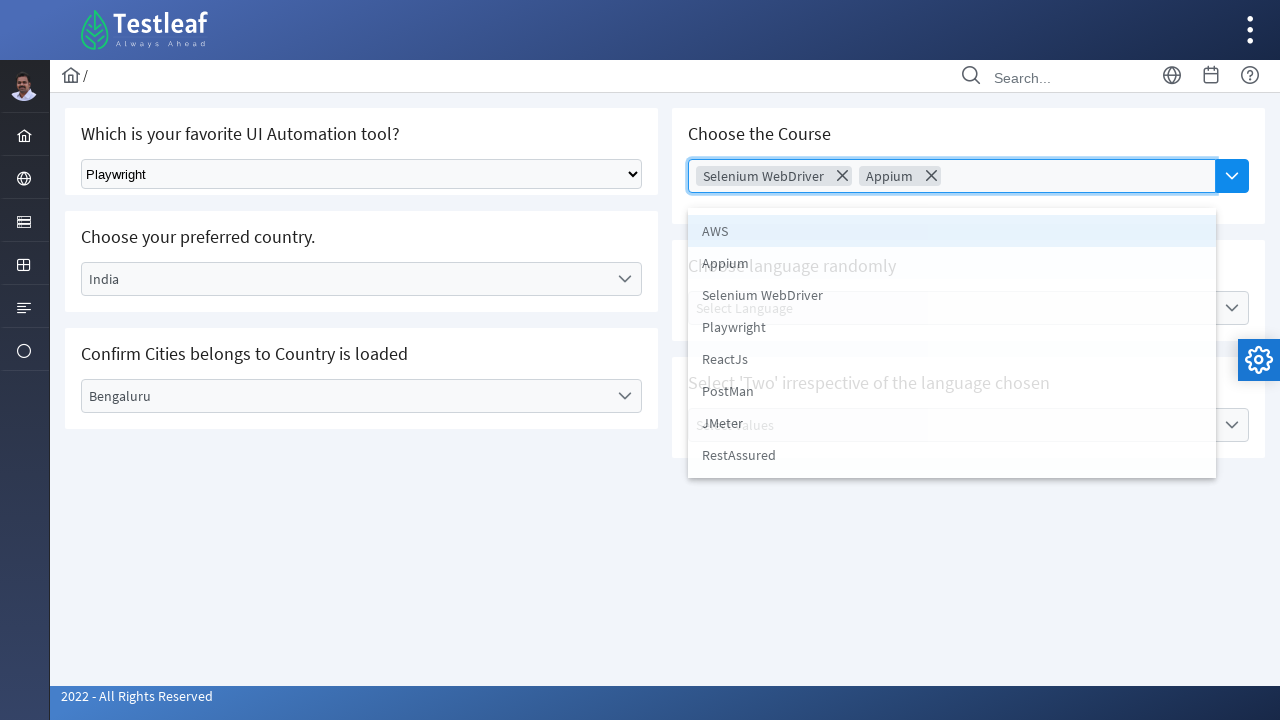

Clicked courses dropdown label to confirm selection at (952, 308) on (//label[@class='ui-selectonemenu-label ui-inputfield ui-corner-all'])[3]
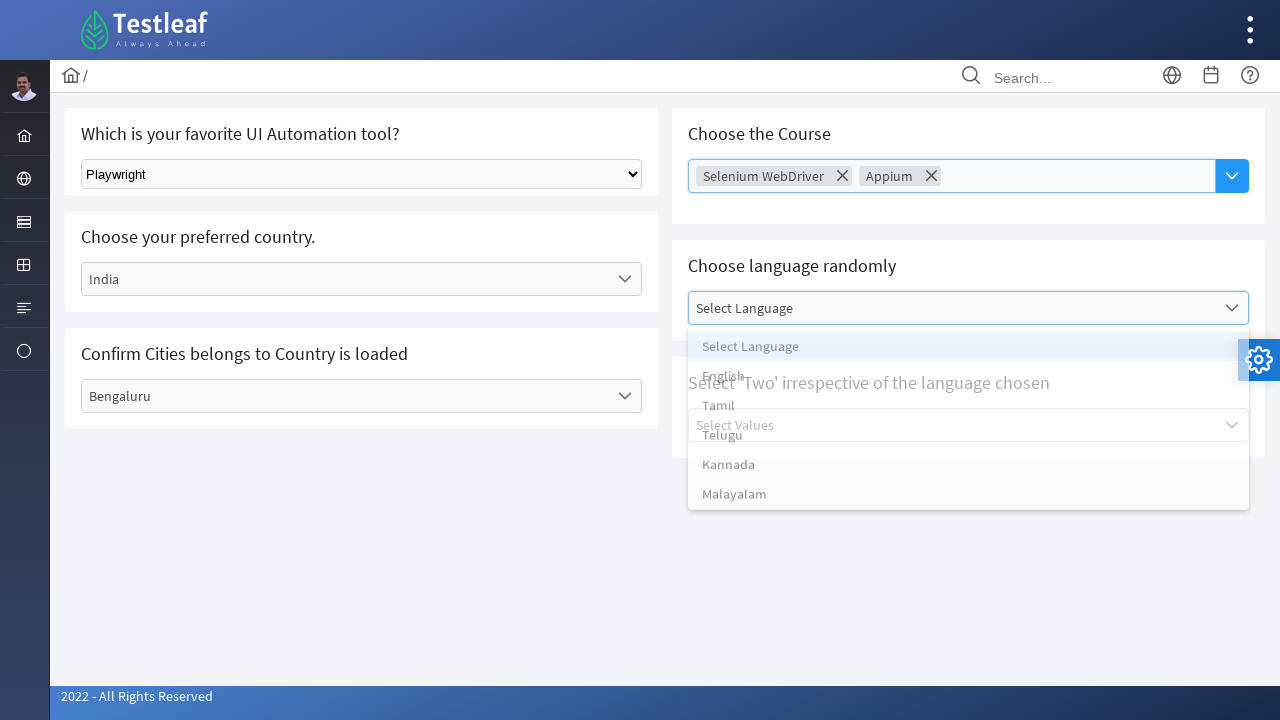

Waited 2000ms before selecting language
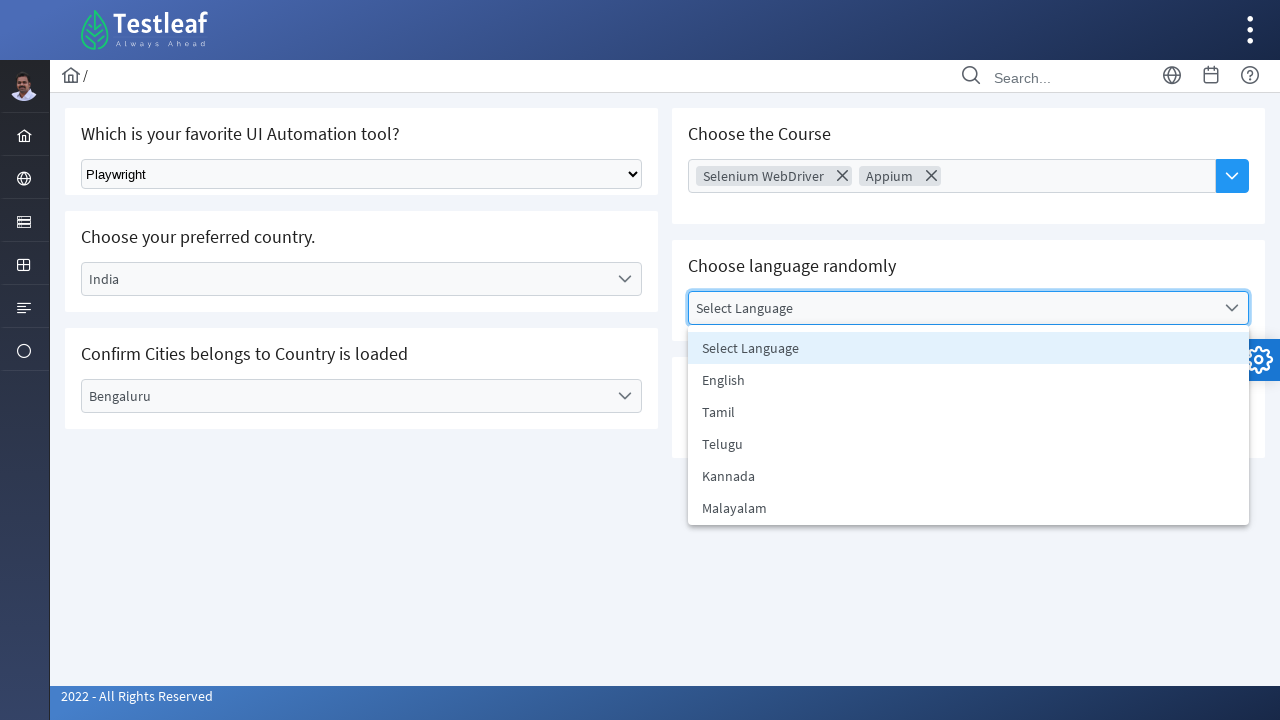

Selected fourth language option from list at (968, 380) on (//li[@class='ui-selectonemenu-item ui-selectonemenu-list-item ui-corner-all'])[
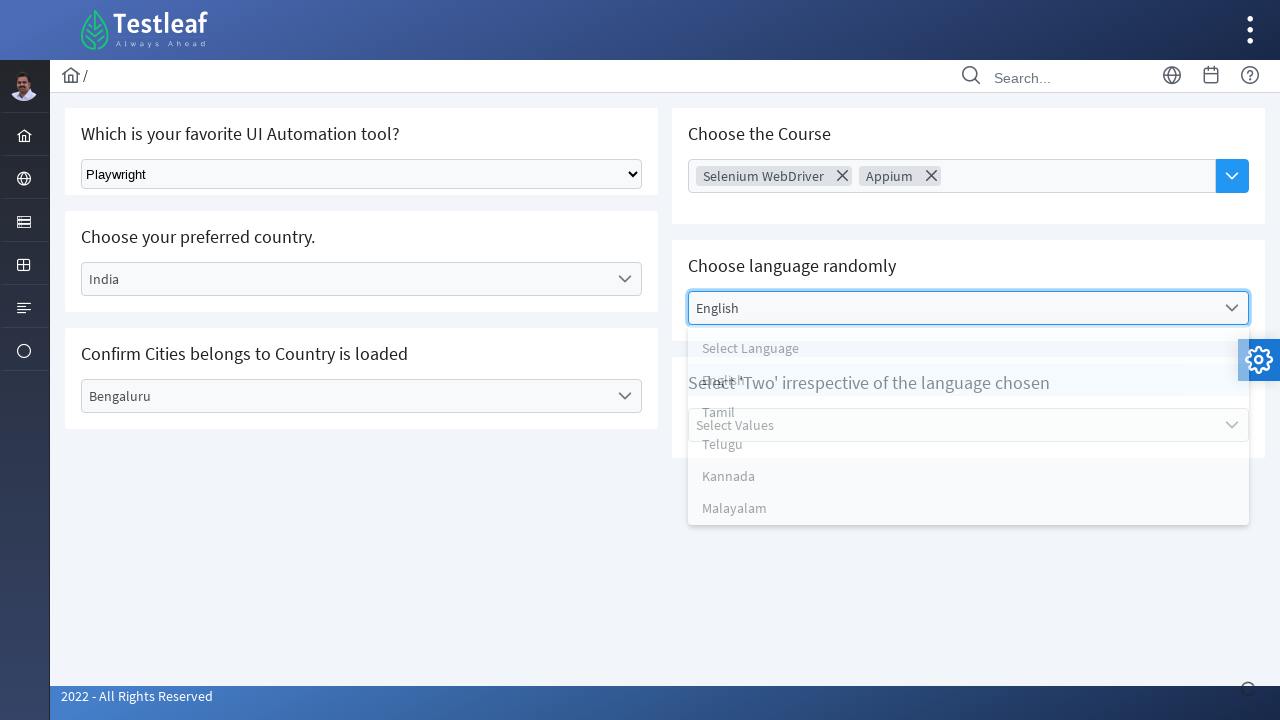

Waited 2000ms before selecting value
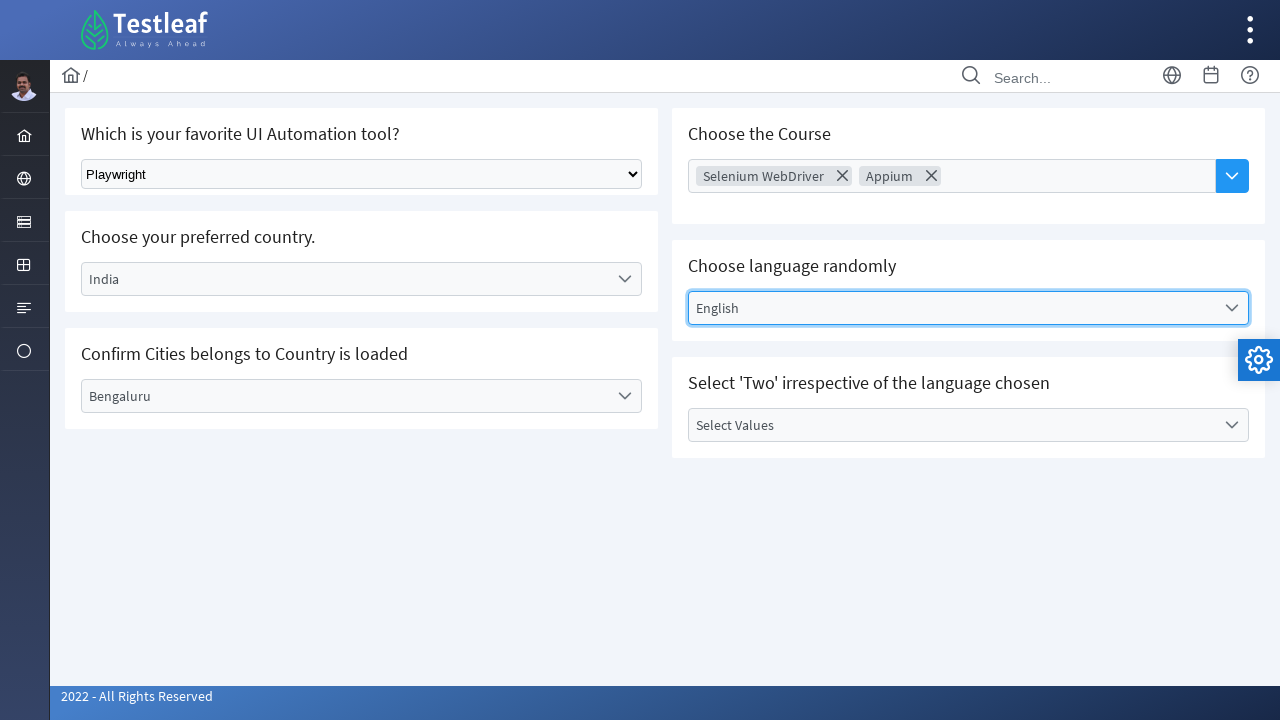

Clicked fourth dropdown icon to open value list at (1232, 425) on (//span[@class='ui-icon ui-icon-triangle-1-s ui-c'])[4]
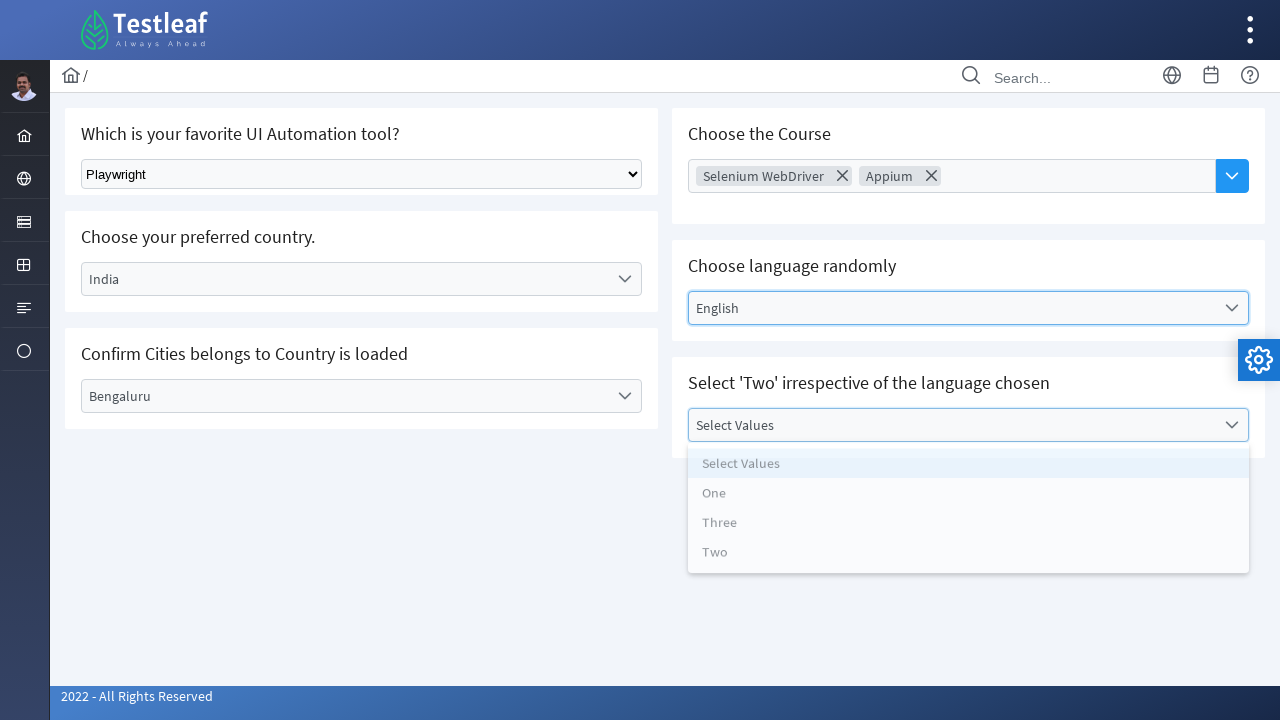

Selected 'Two' value option from dropdown at (968, 561) on #j_idt87\:value_3
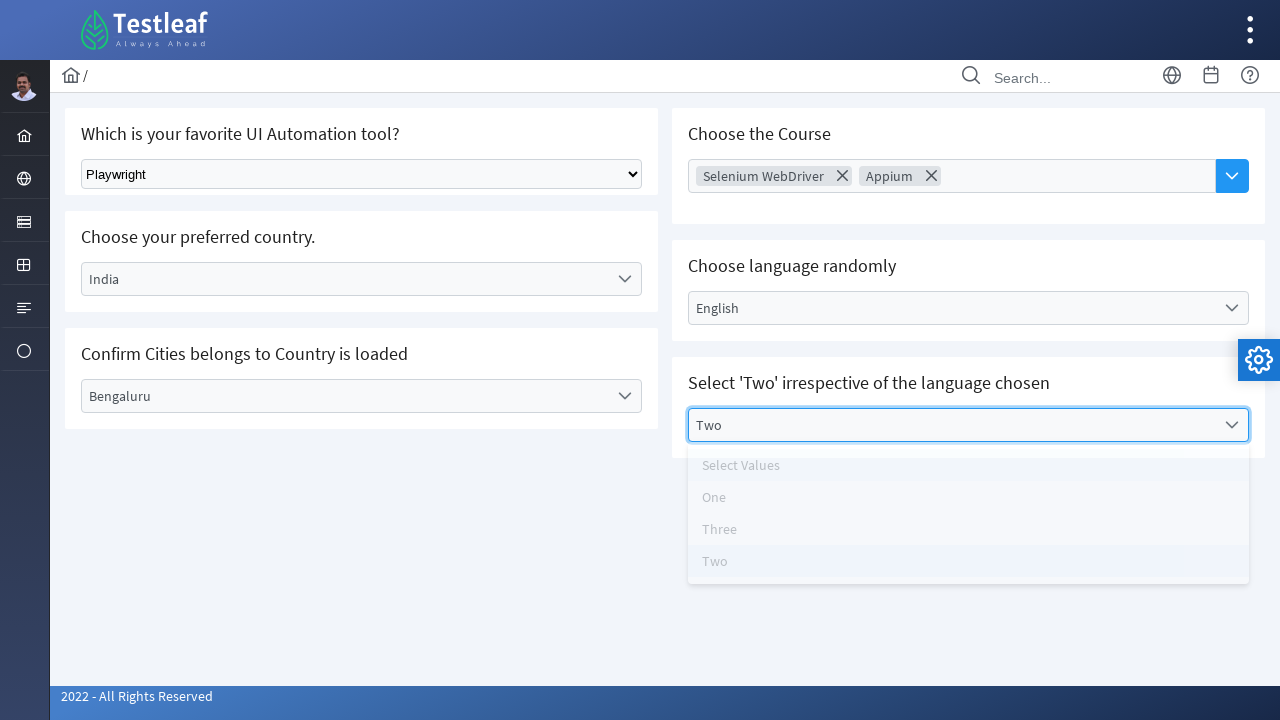

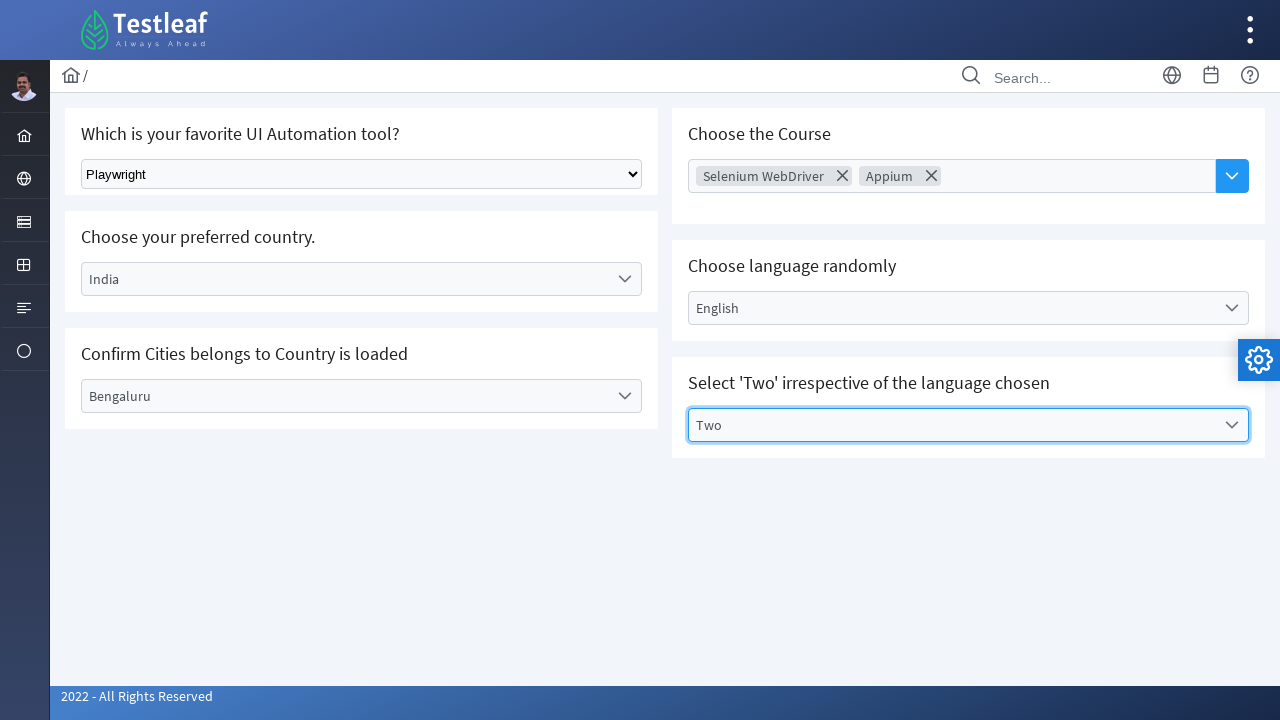